Tests that clicking the Due column header twice sorts the numeric values in descending order

Starting URL: http://the-internet.herokuapp.com/tables

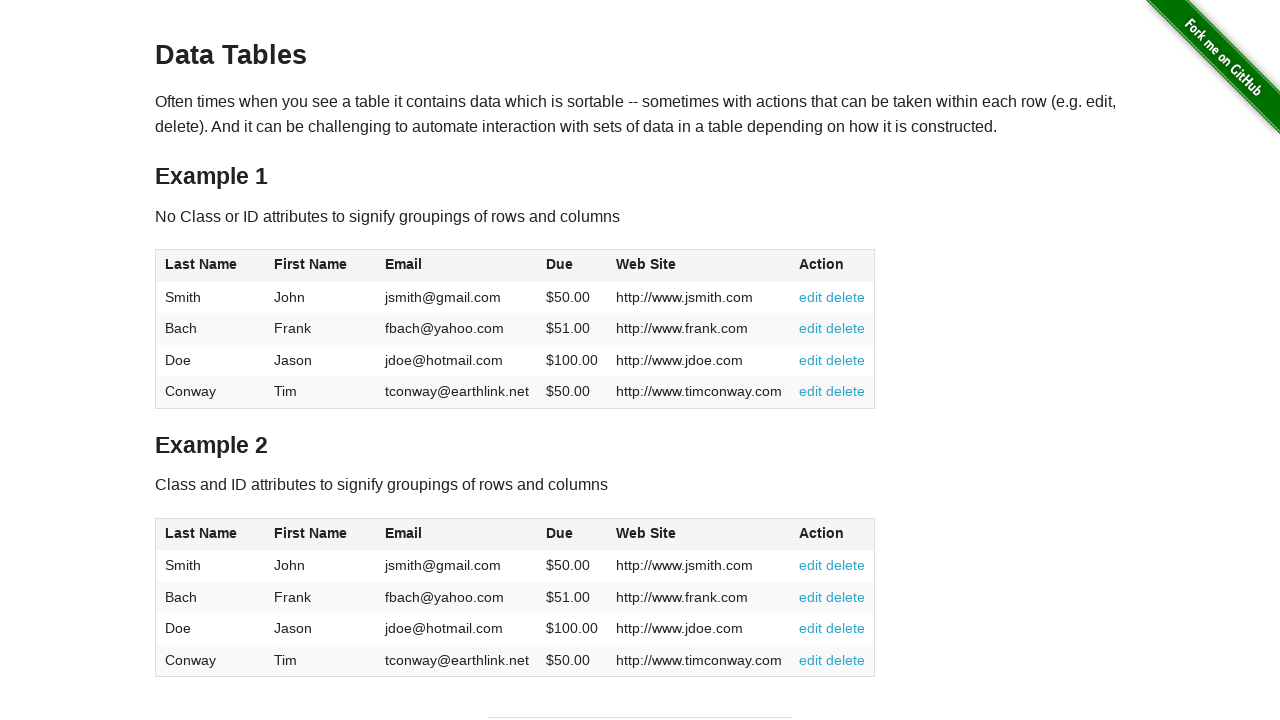

Clicked Due column header first time for ascending sort at (572, 266) on #table1 thead tr th:nth-of-type(4)
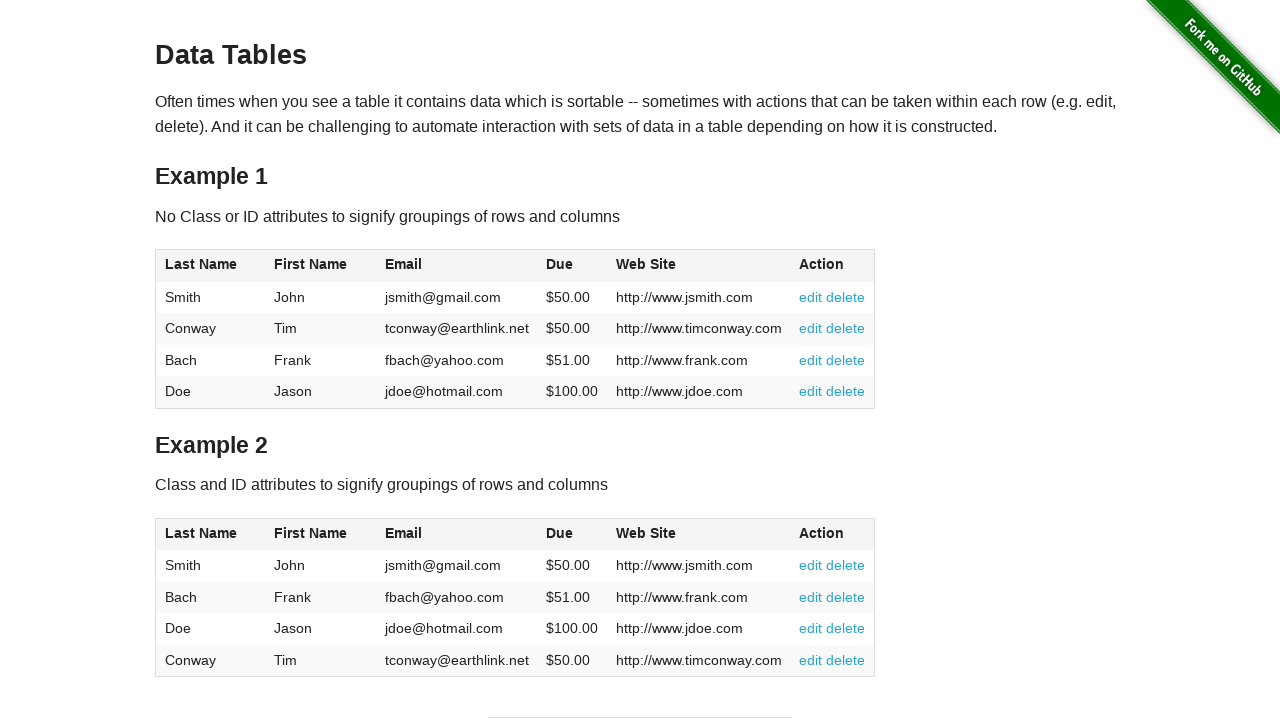

Clicked Due column header second time for descending sort at (572, 266) on #table1 thead tr th:nth-of-type(4)
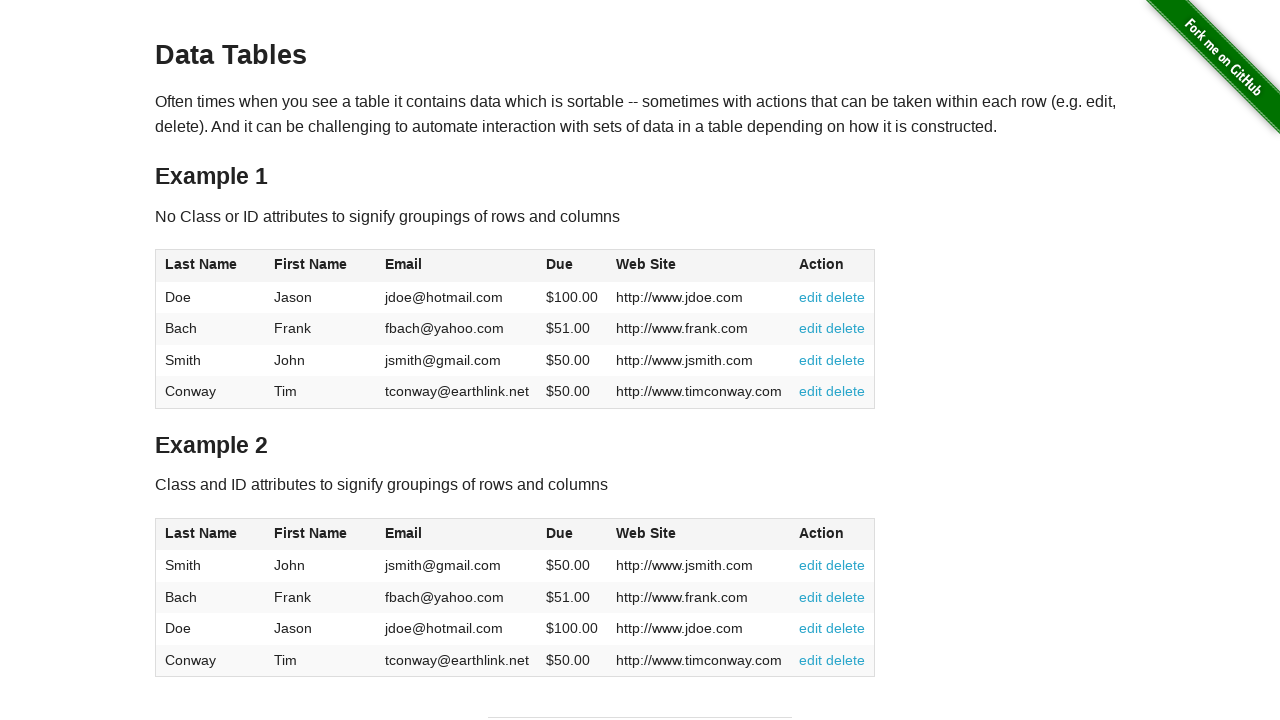

Table sorted in descending order by Due column
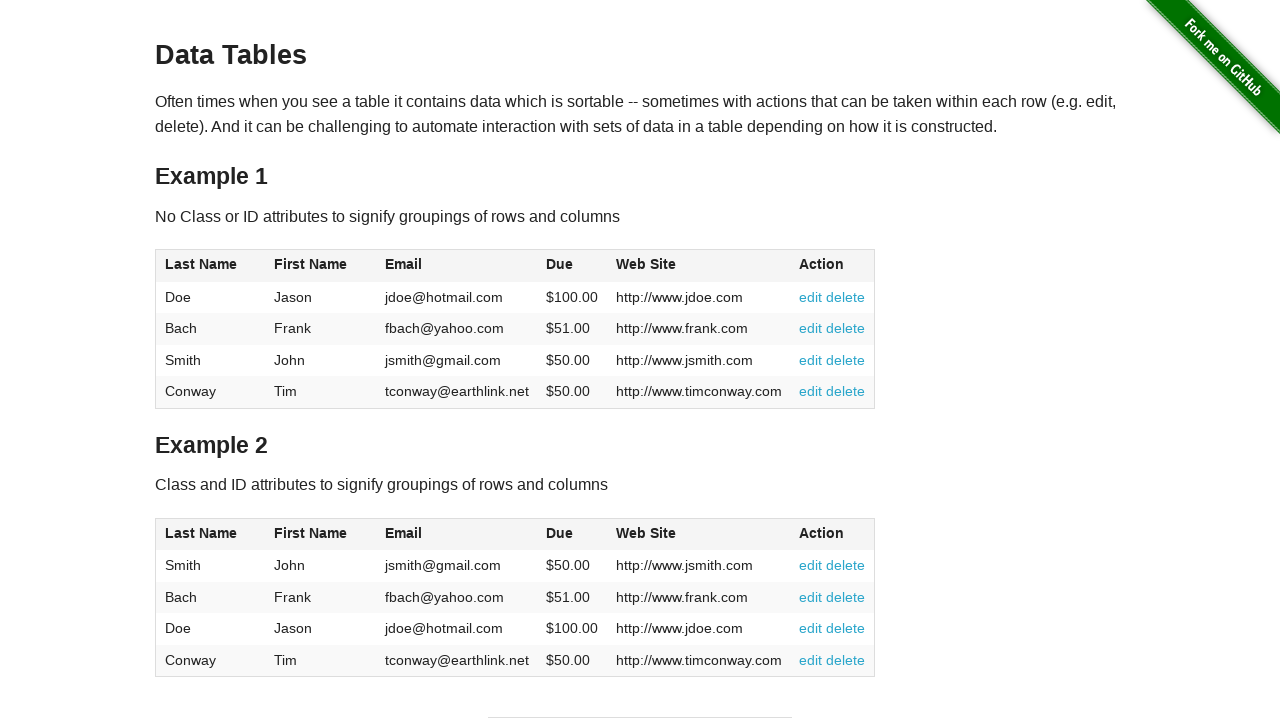

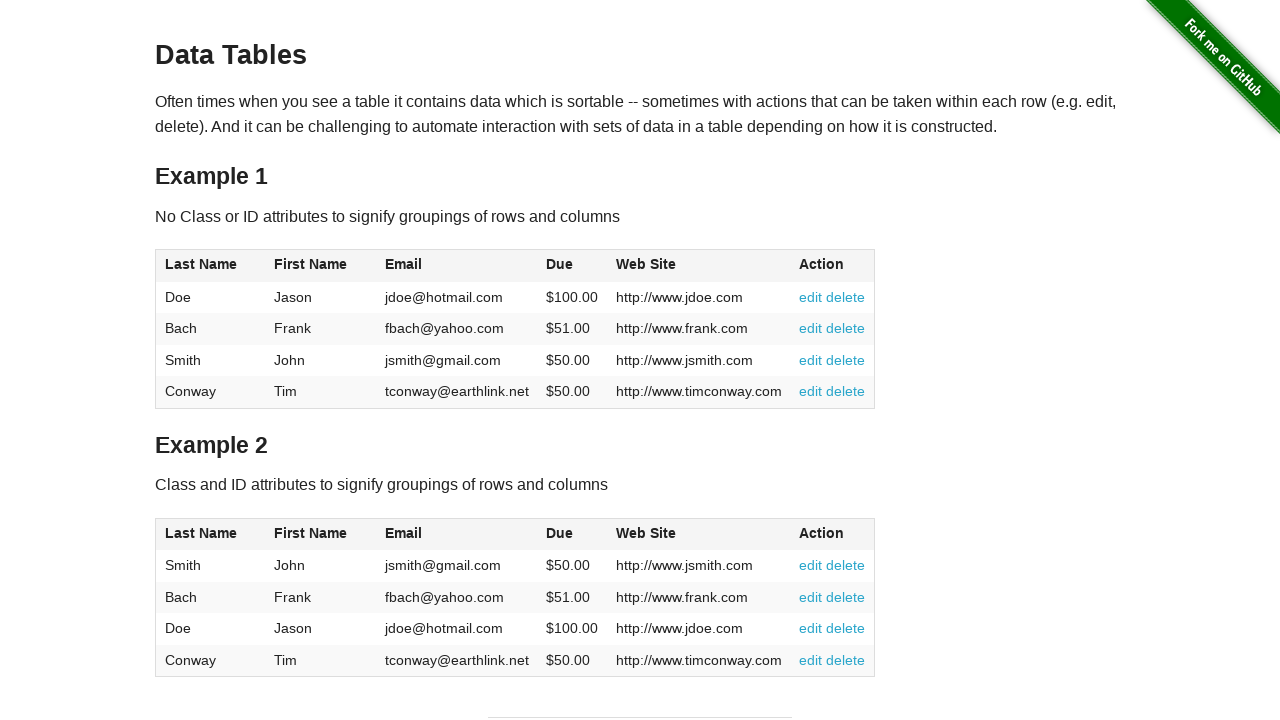